Navigates to the Challenging DOM page and counts the number of rows in the table

Starting URL: https://the-internet.herokuapp.com/challenging_dom

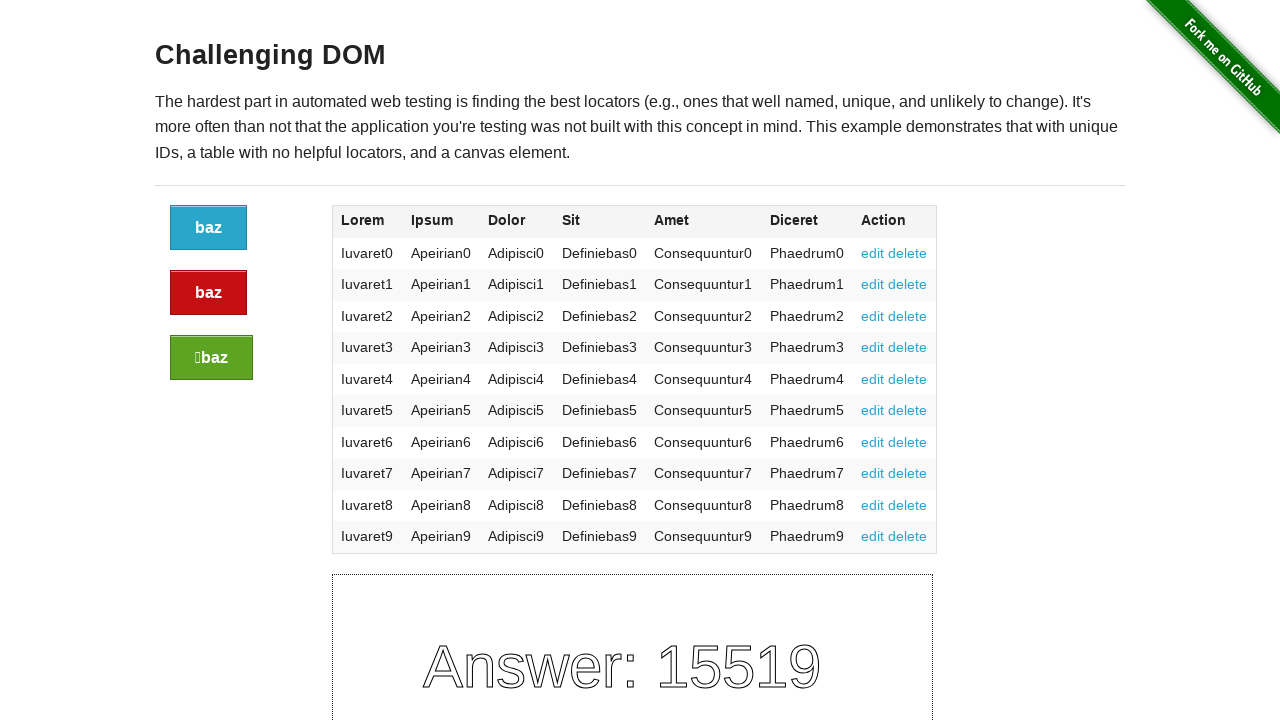

Navigated to Challenging DOM page
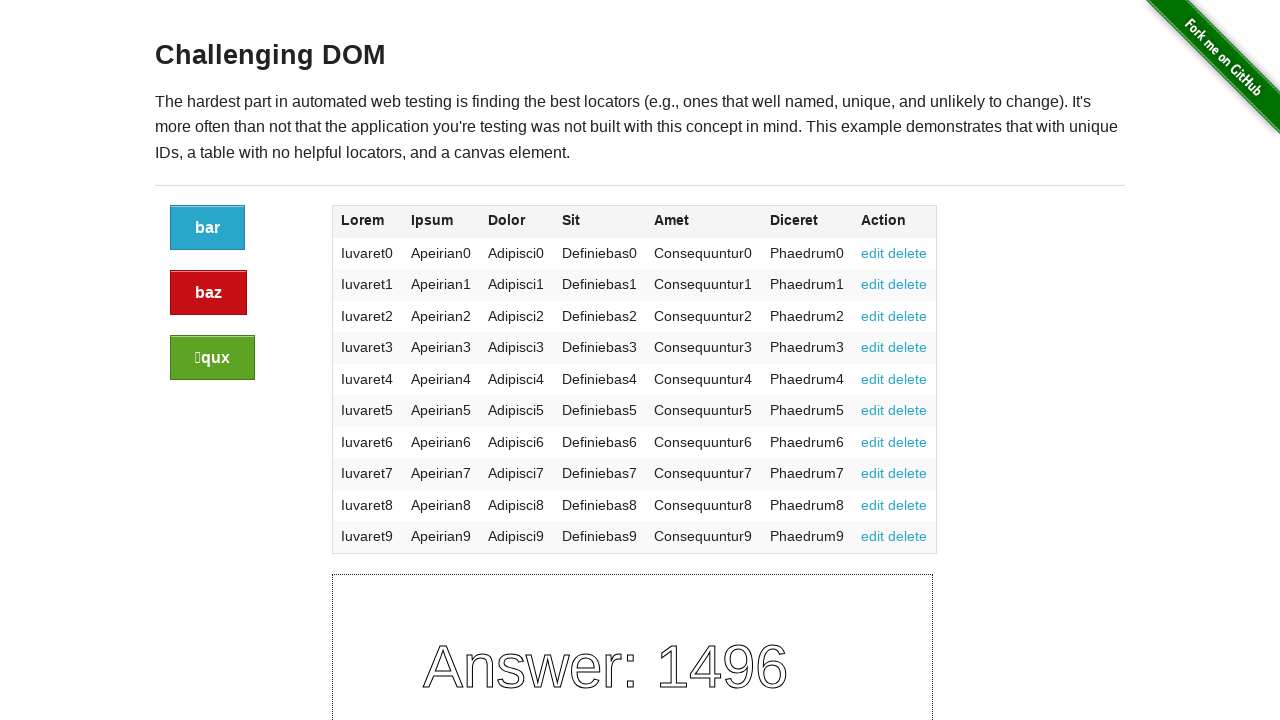

Table element became visible
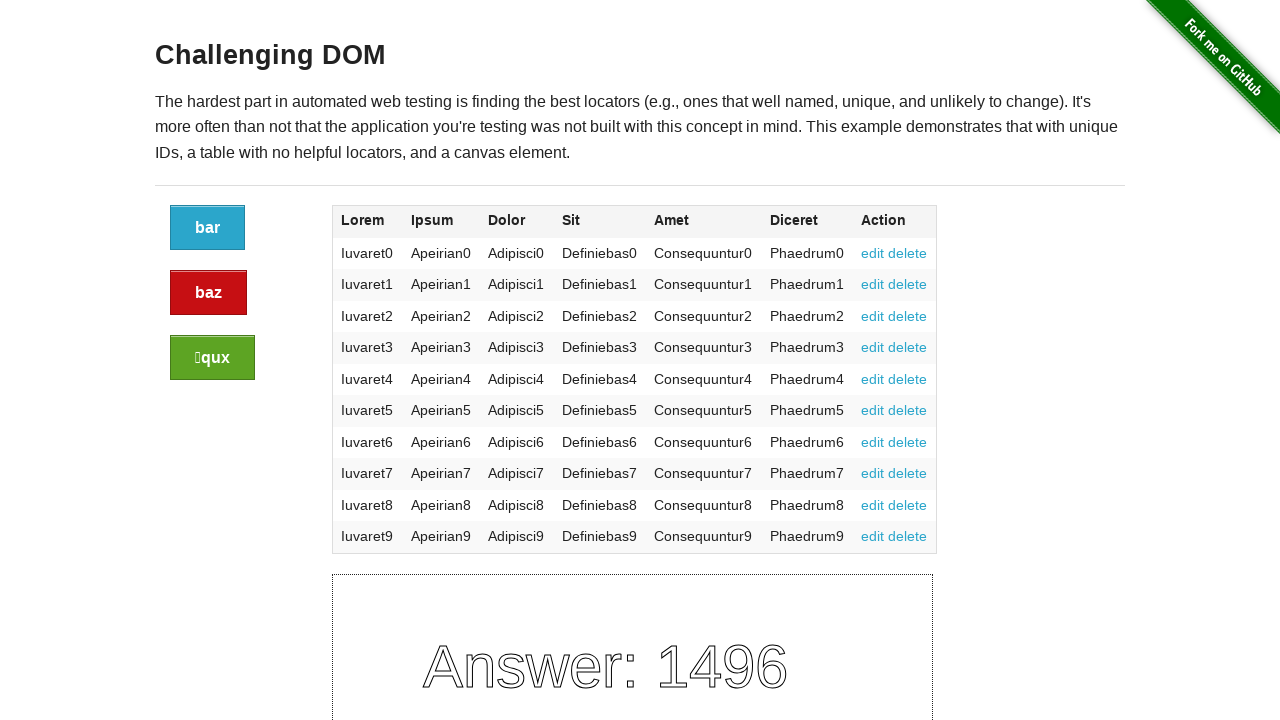

Located all table body rows
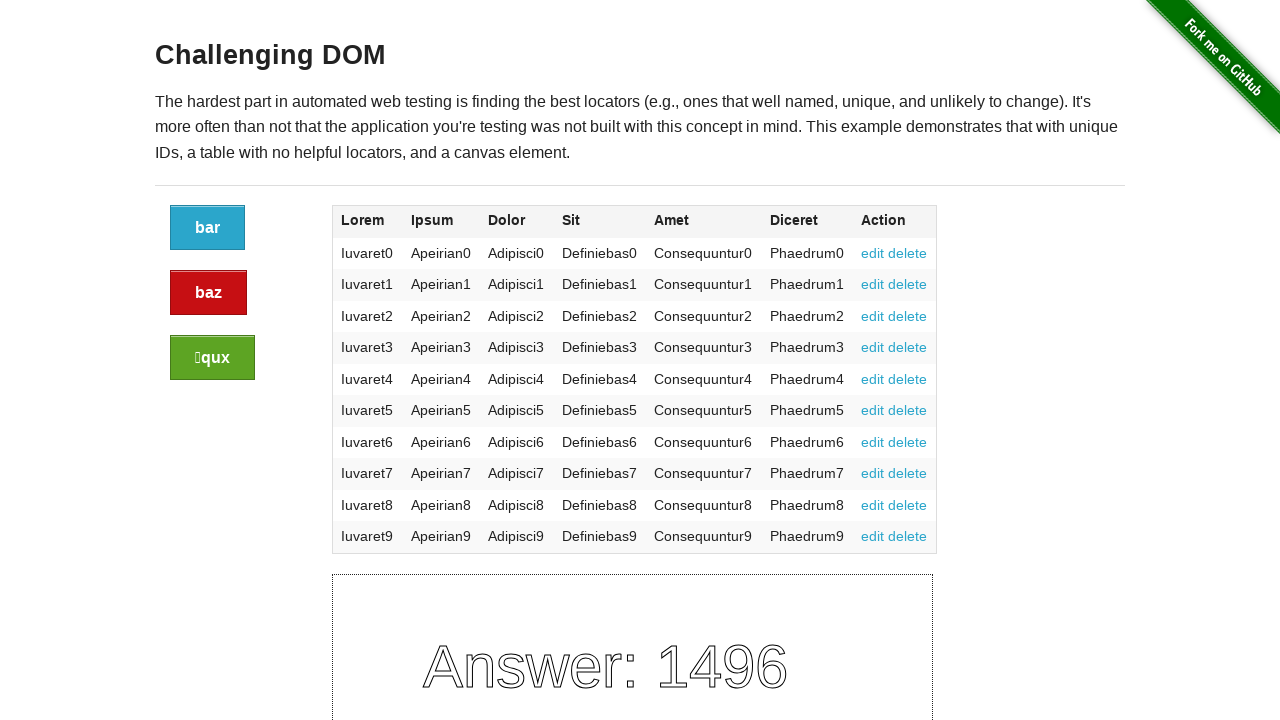

Counted 10 rows in table
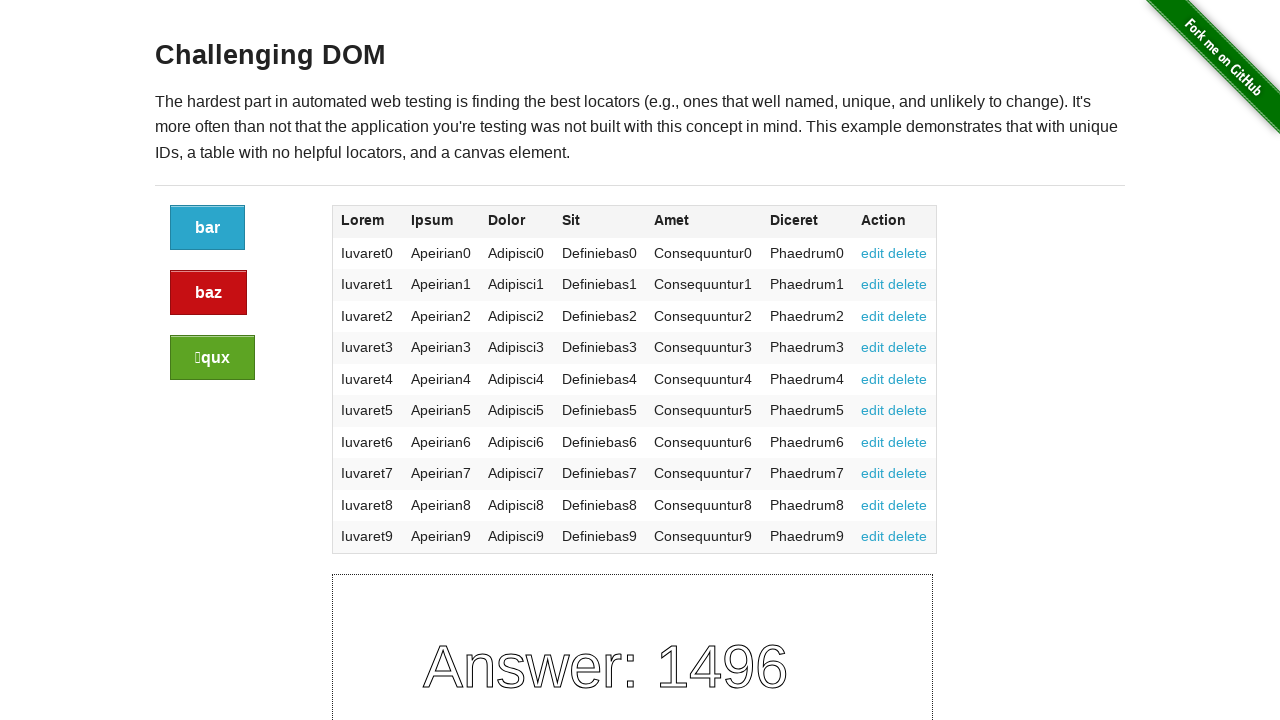

Assertion passed: table contains 10 rows
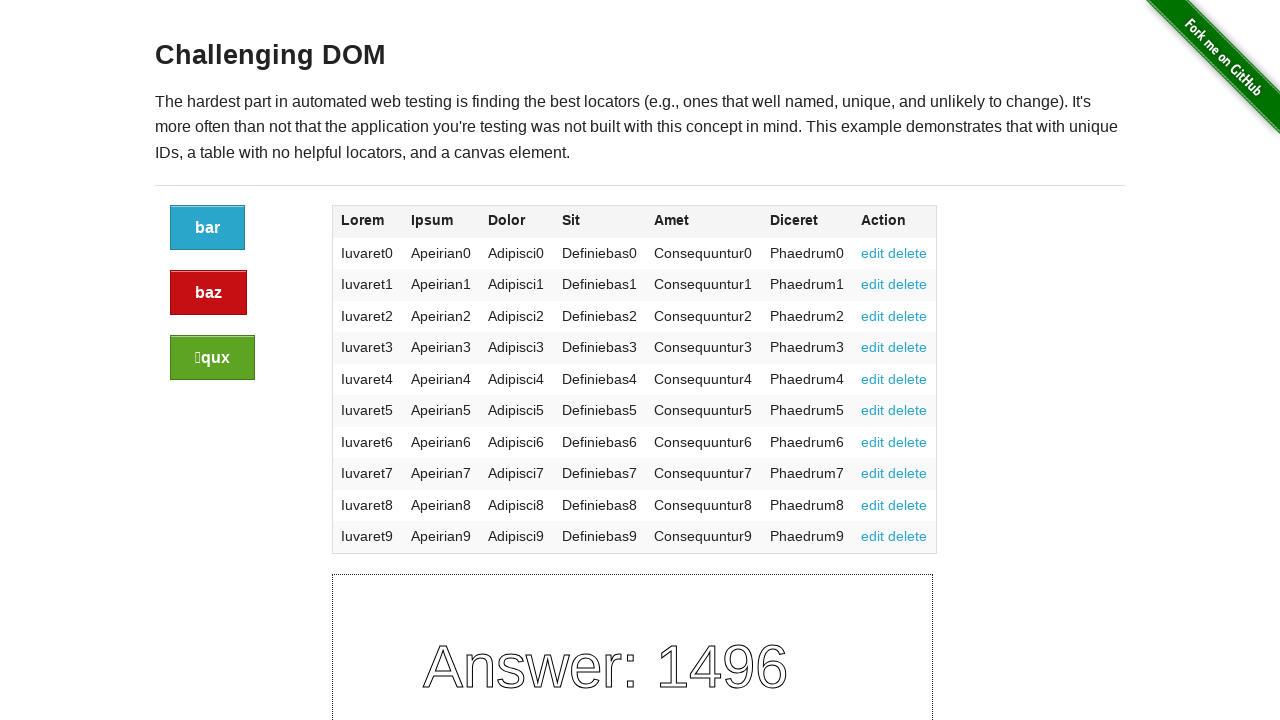

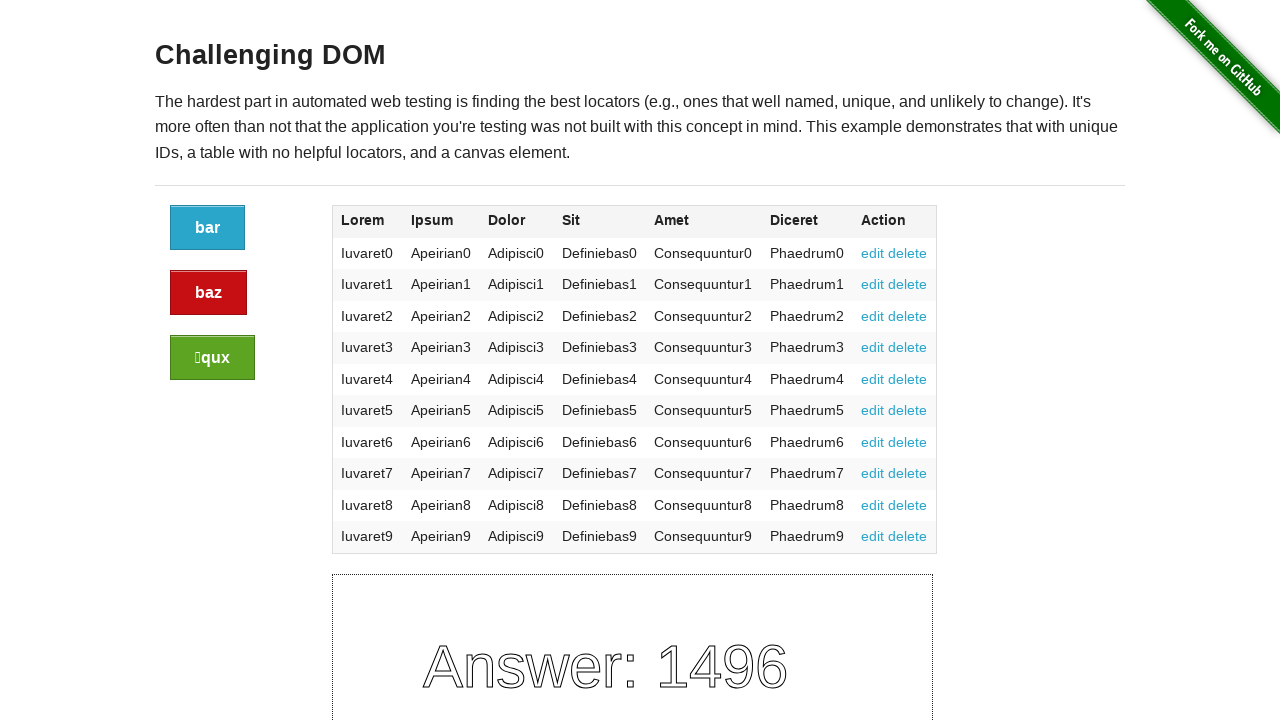